Tests a math challenge form by reading a value from the page, calculating a mathematical formula (log of absolute value of 12*sin(x)), filling in the answer, checking a checkbox, selecting a radio button, and submitting the form.

Starting URL: http://suninjuly.github.io/math.html

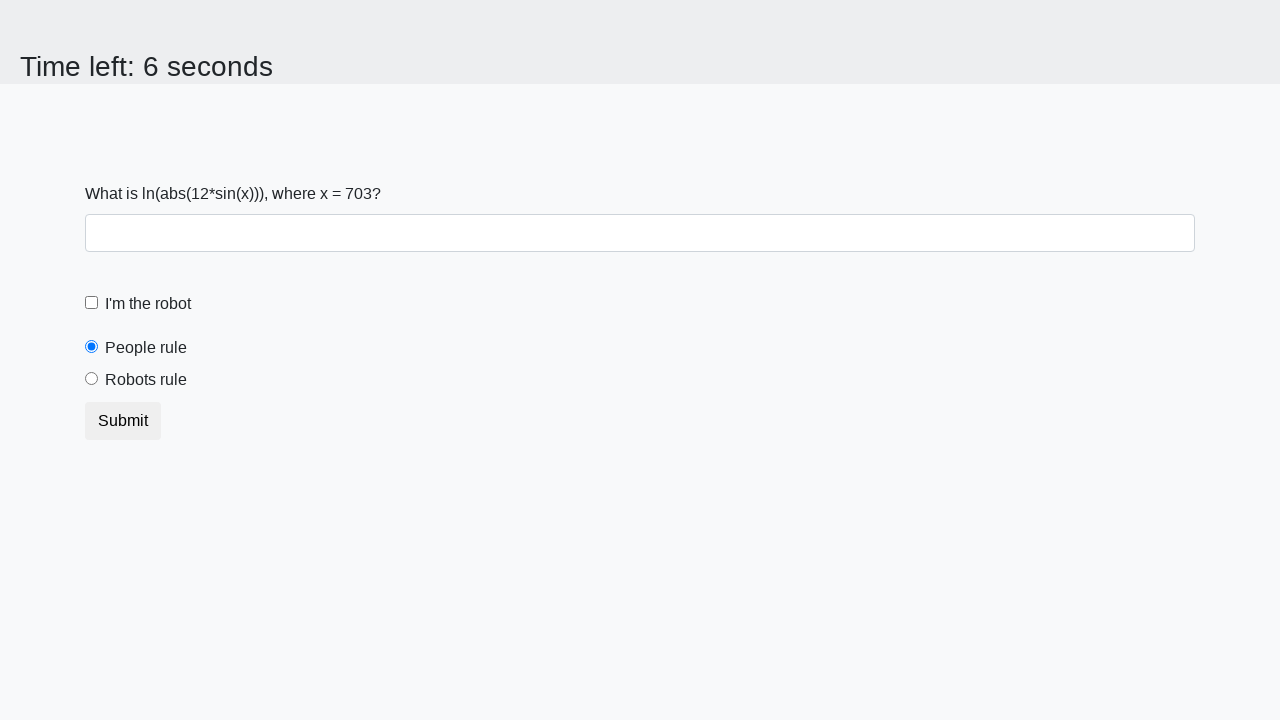

Retrieved x value from #input_value element
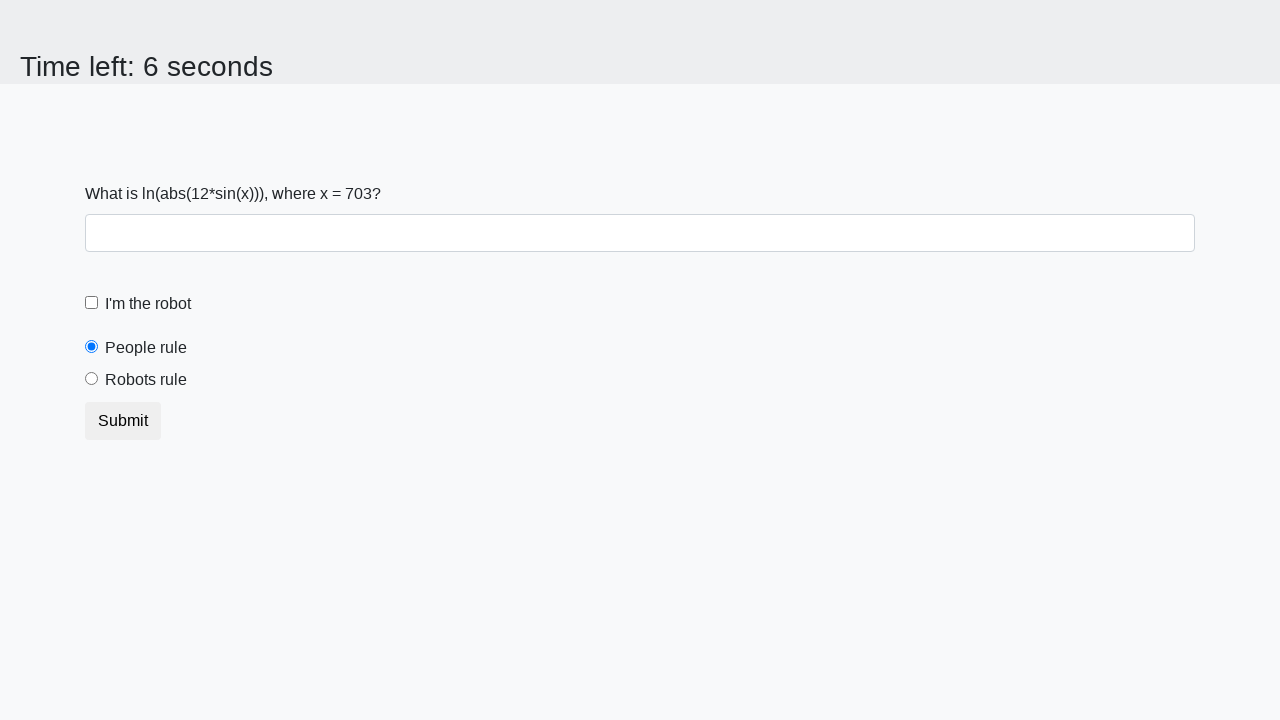

Calculated answer using formula log(|12*sin(703)|) = 2.064745804962726
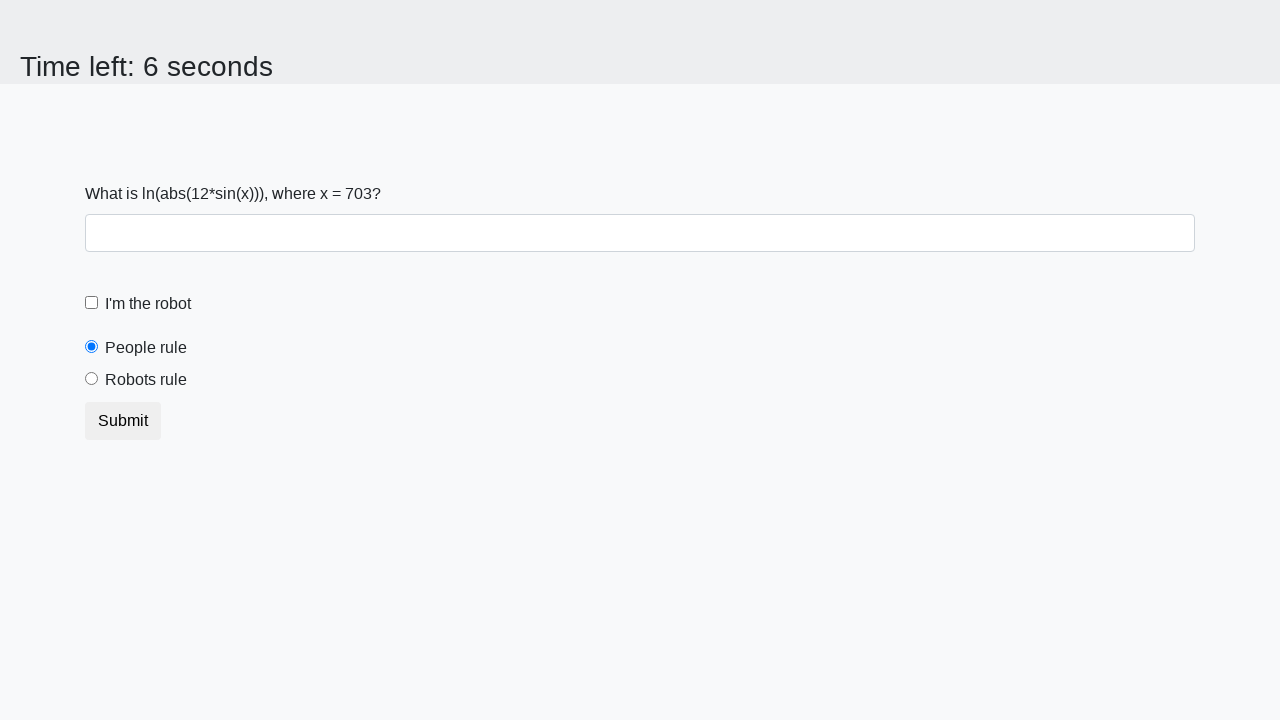

Filled answer field with calculated value: 2.064745804962726 on #answer
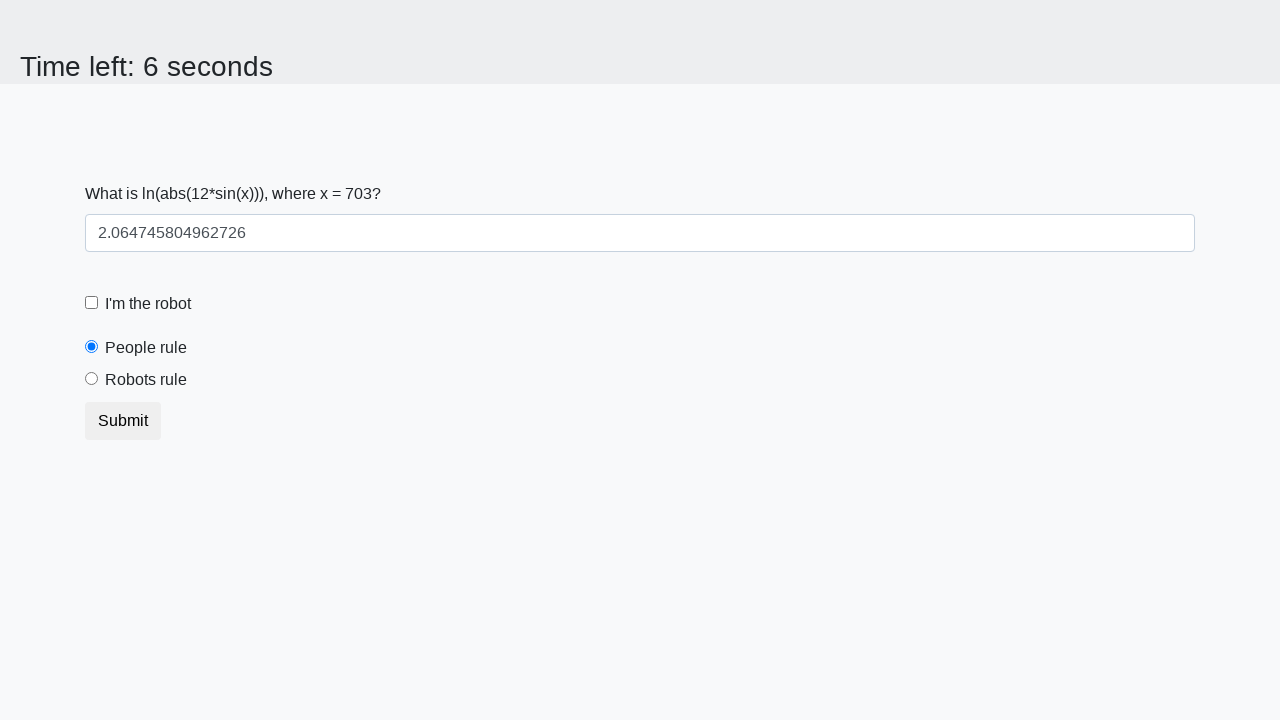

Checked the robot checkbox at (92, 303) on #robotCheckbox
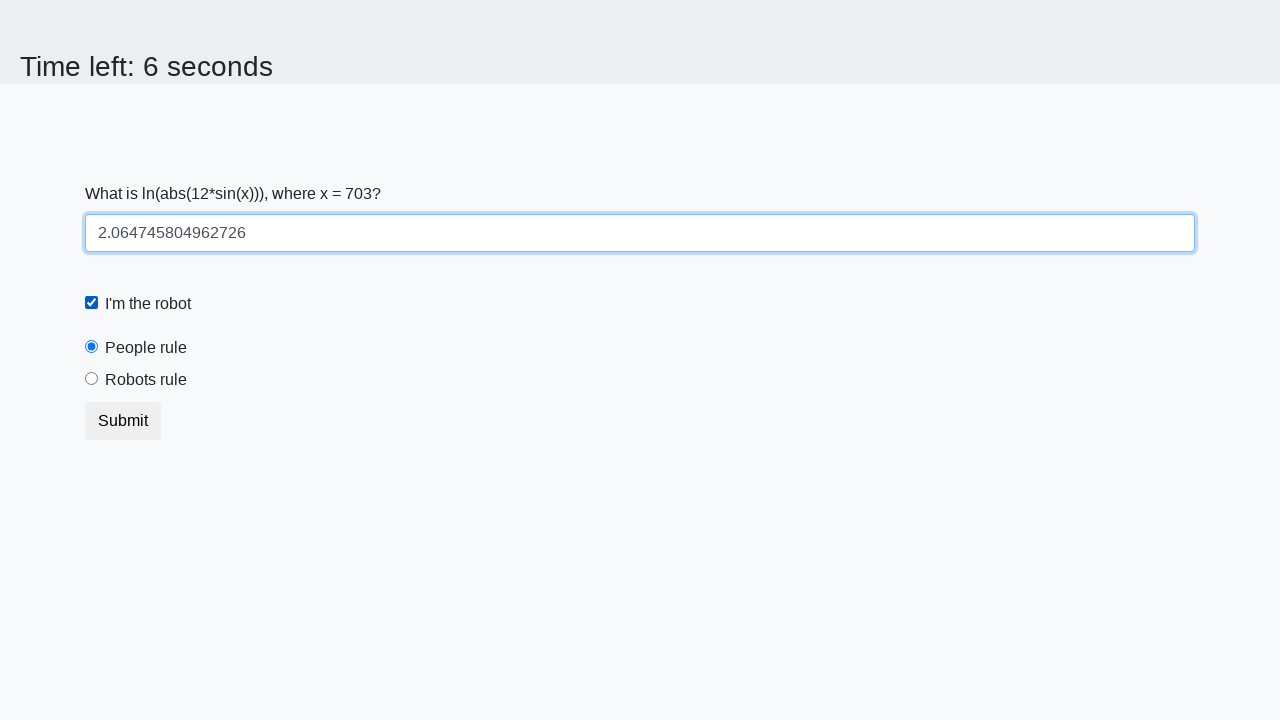

Selected the robots rule radio button at (92, 379) on #robotsRule
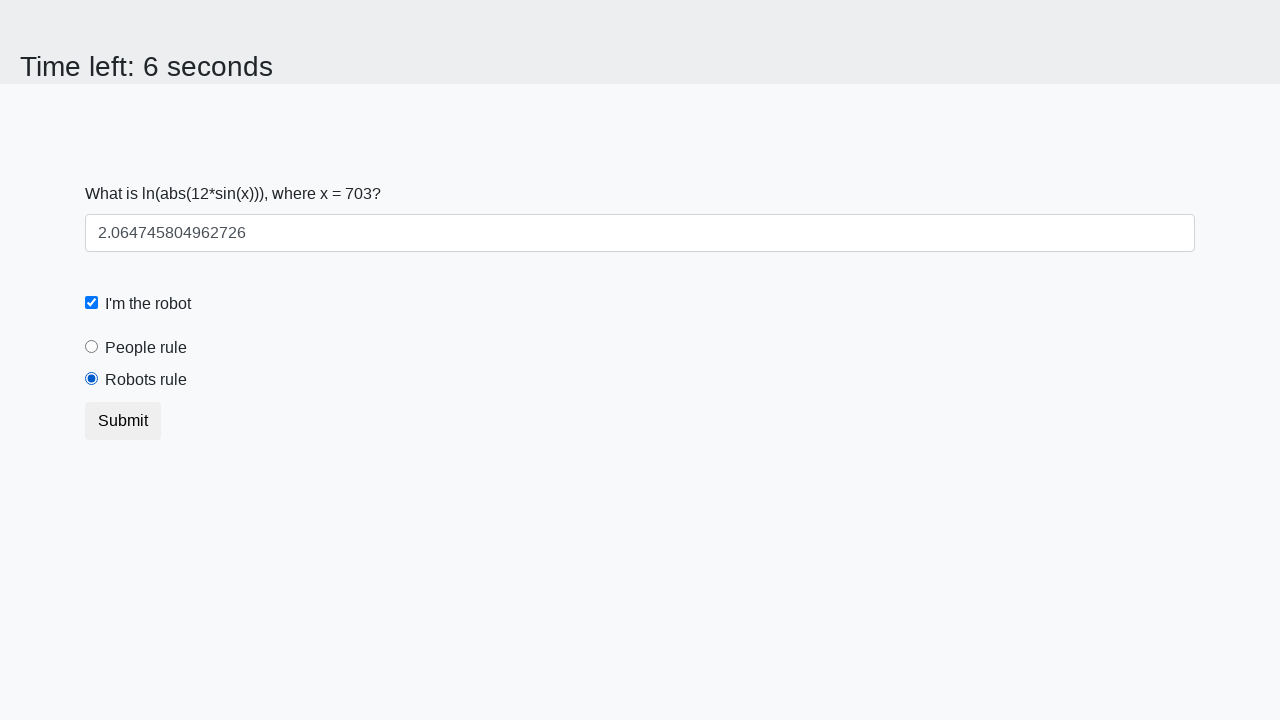

Clicked the submit button at (123, 421) on .btn
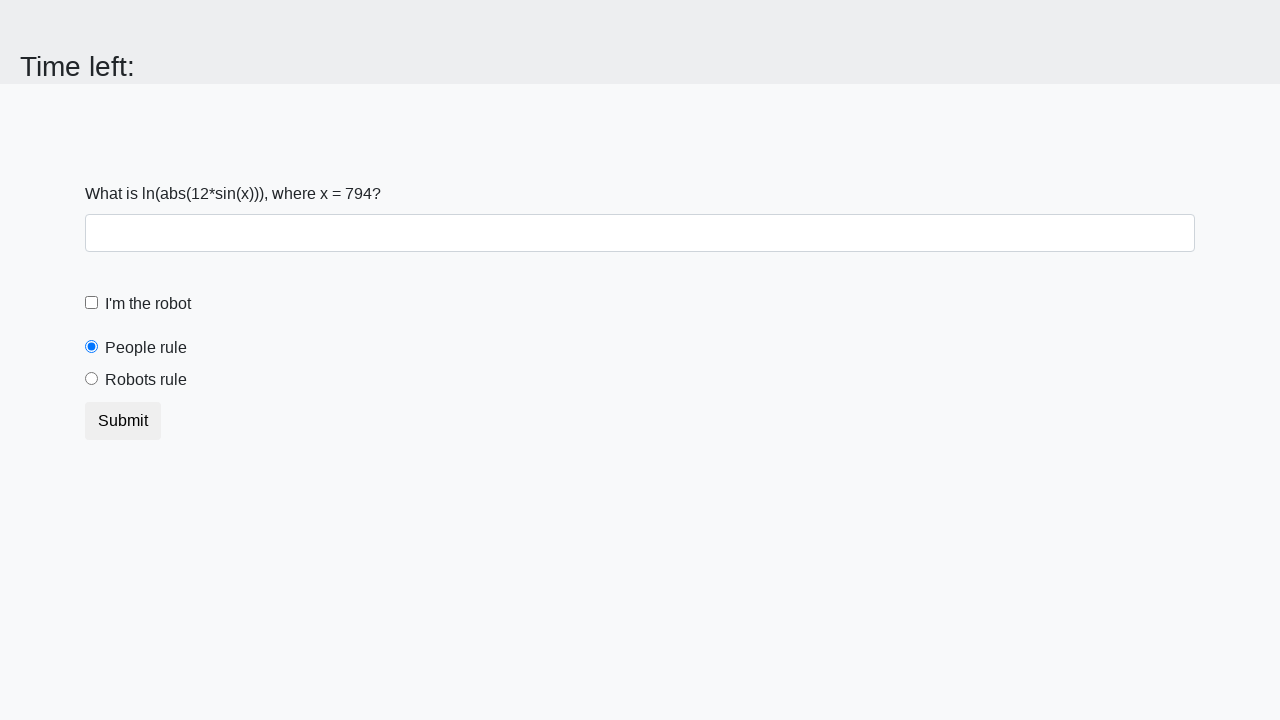

Waited 2 seconds for form submission to complete
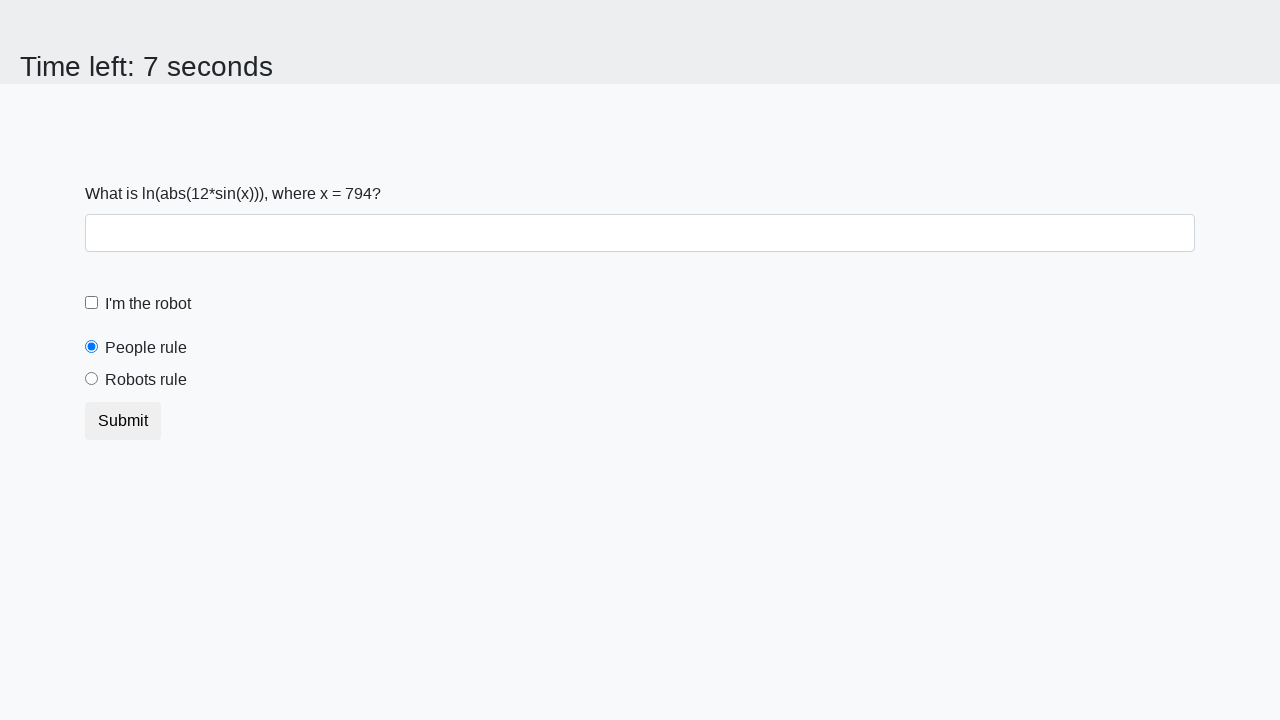

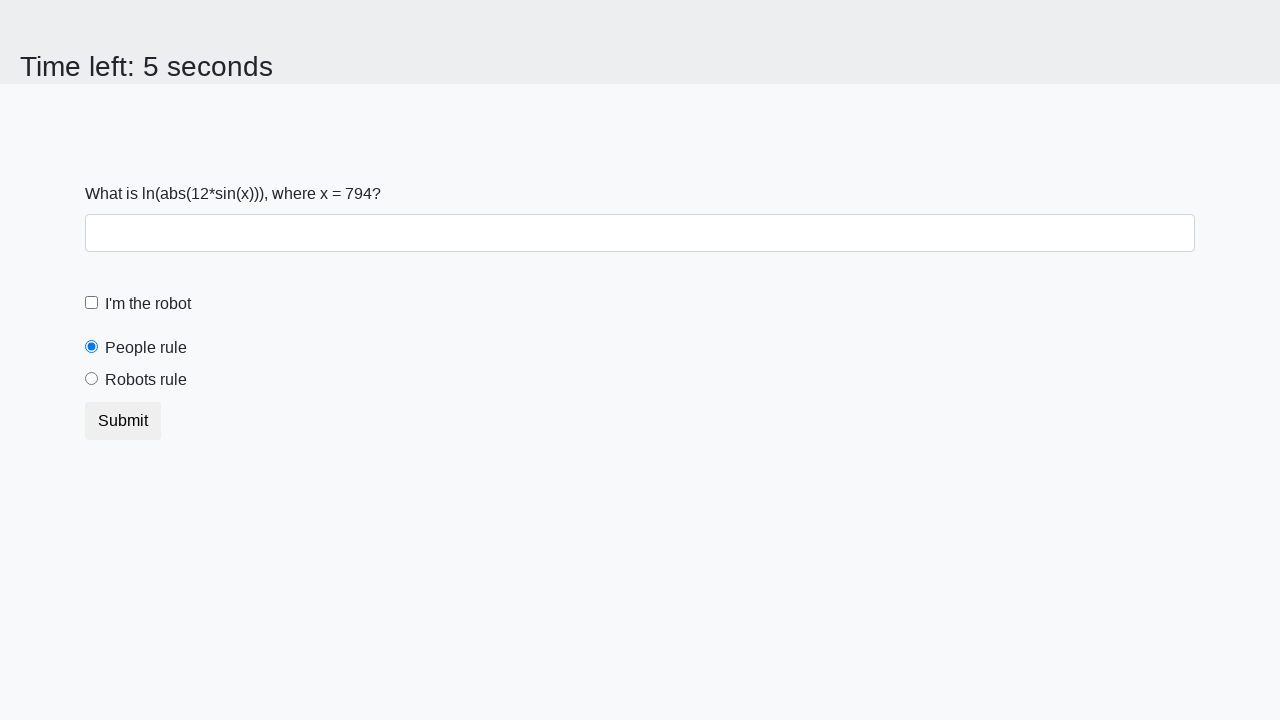